Tests the large modal dialog functionality by opening and closing it

Starting URL: https://demoqa.com/modal-dialogs

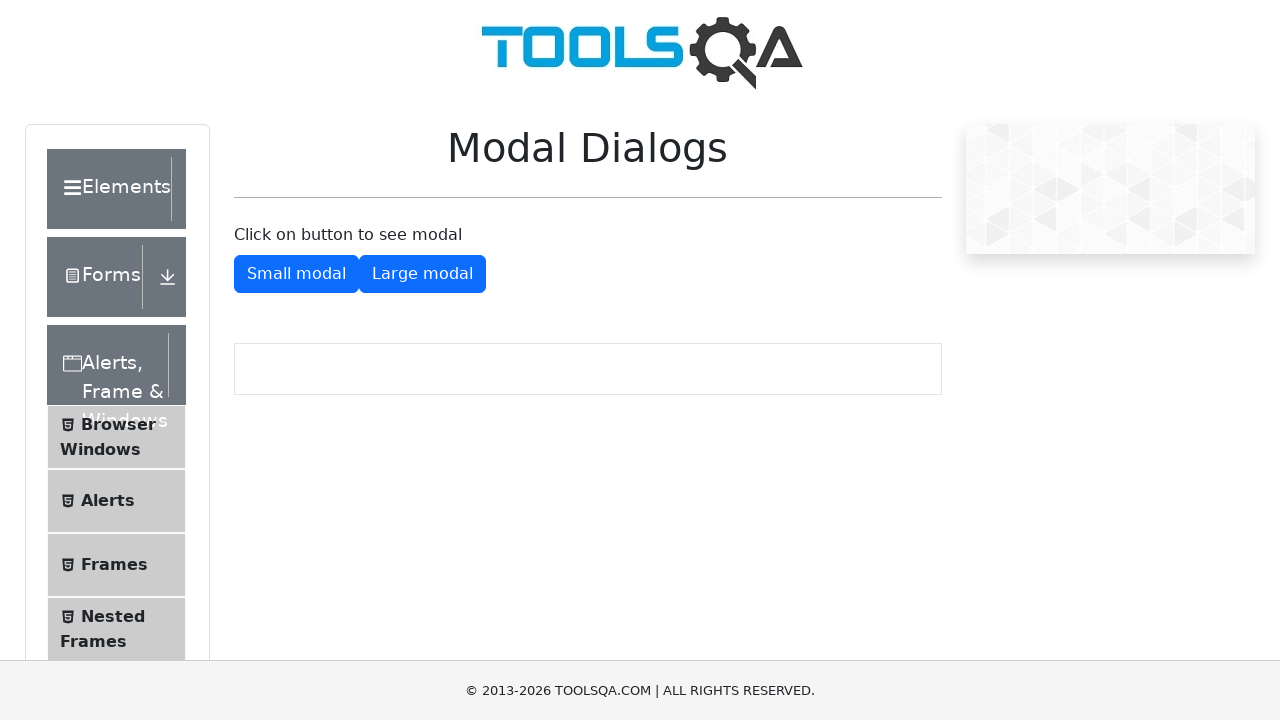

Clicked on Large modal button at (422, 274) on button#showLargeModal
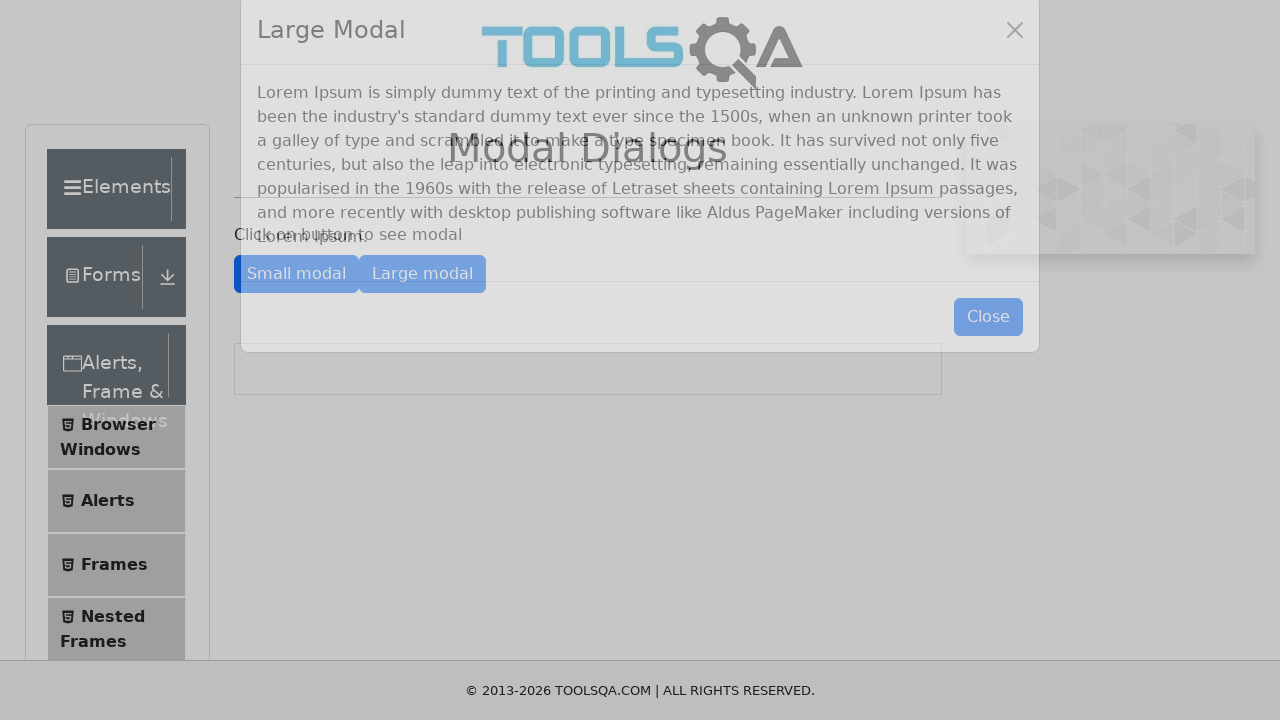

Large modal appeared and is visible
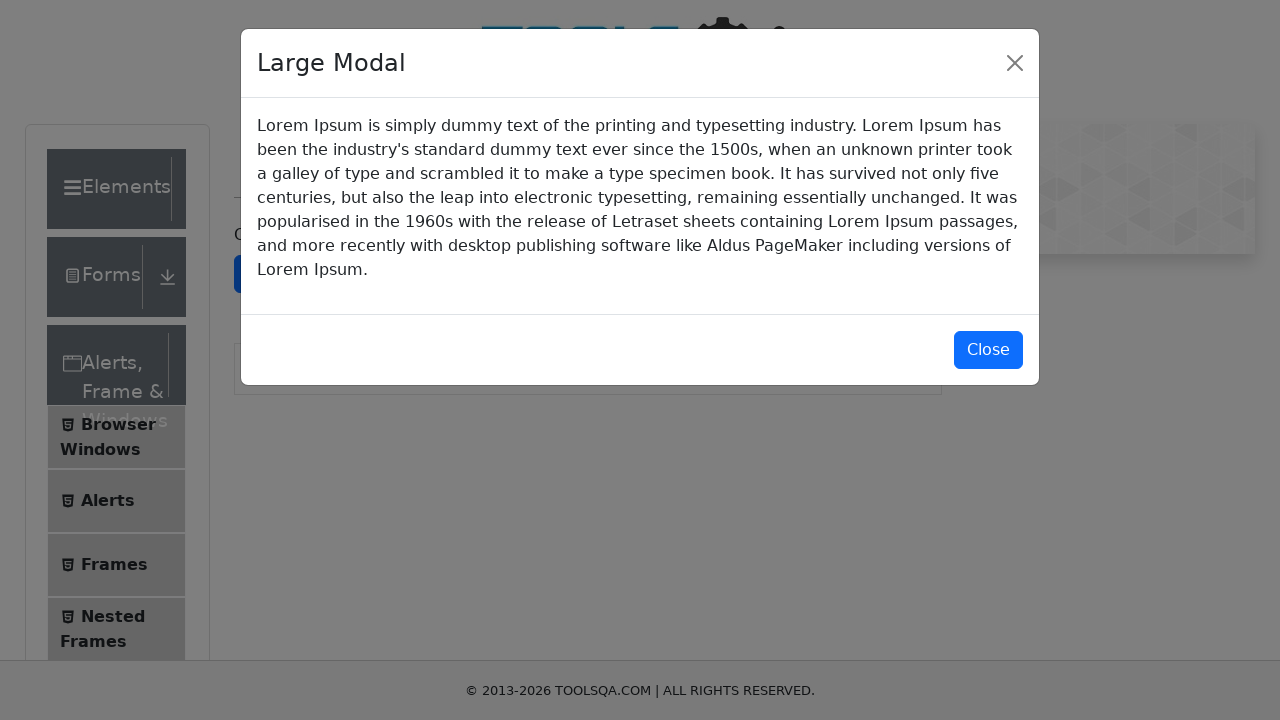

Clicked on close button to close the large modal at (988, 350) on button#closeLargeModal
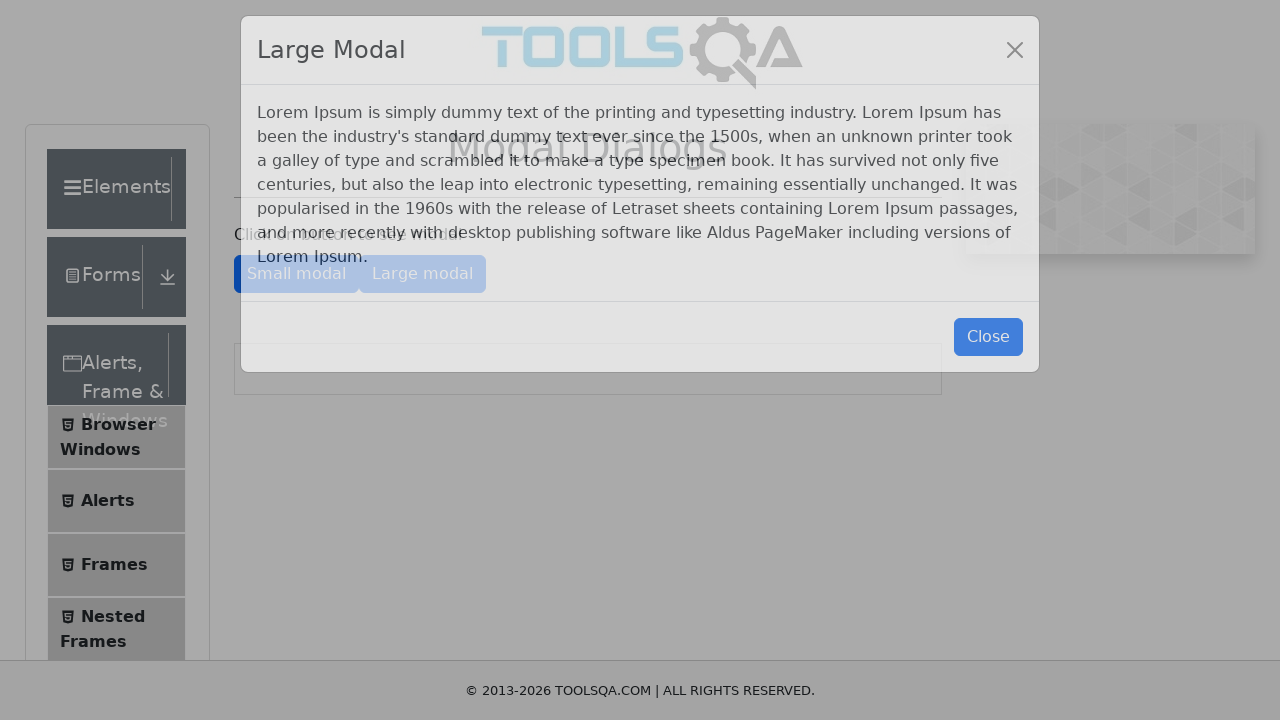

Large modal disappeared and is hidden
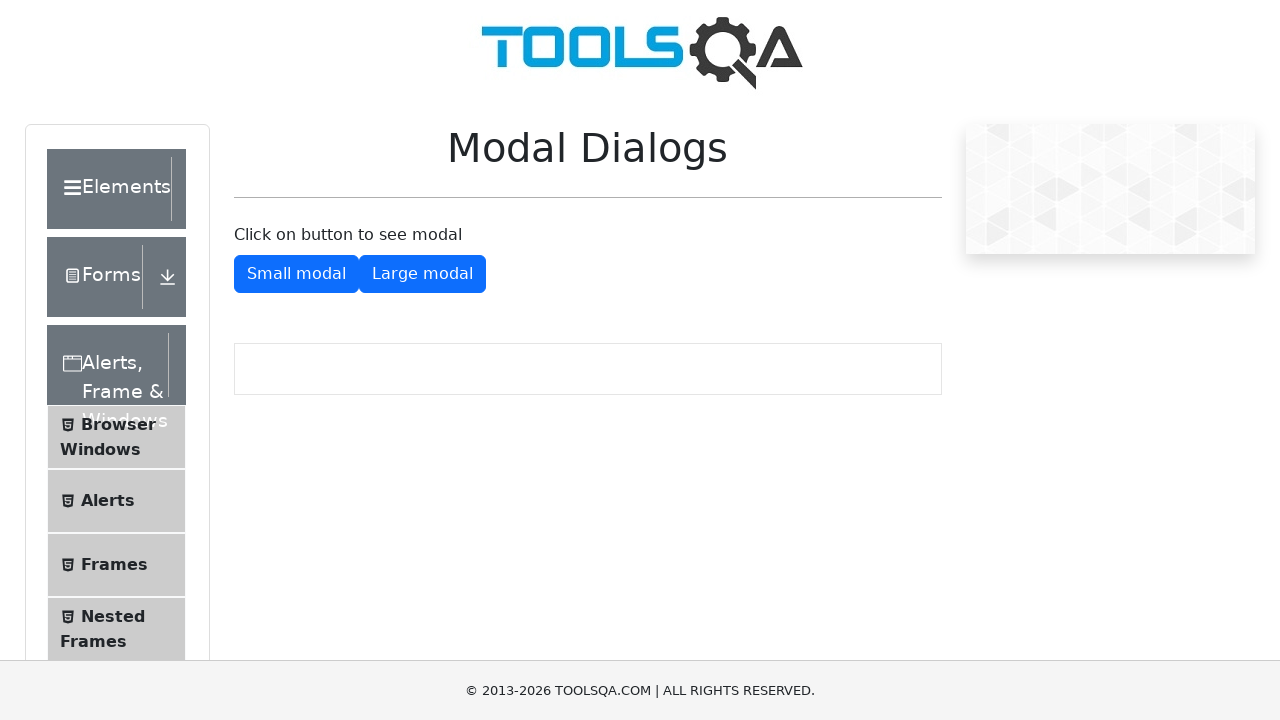

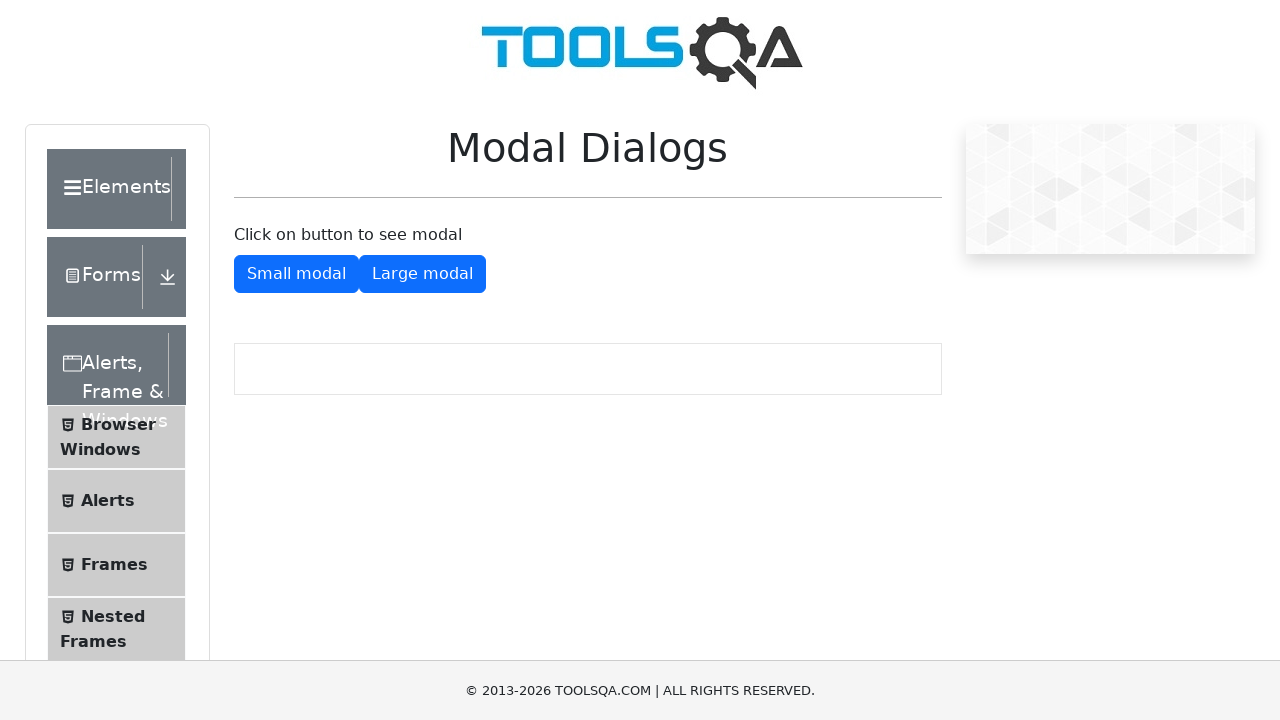